Tests that the browser back button works correctly when navigating between filter views

Starting URL: https://demo.playwright.dev/todomvc

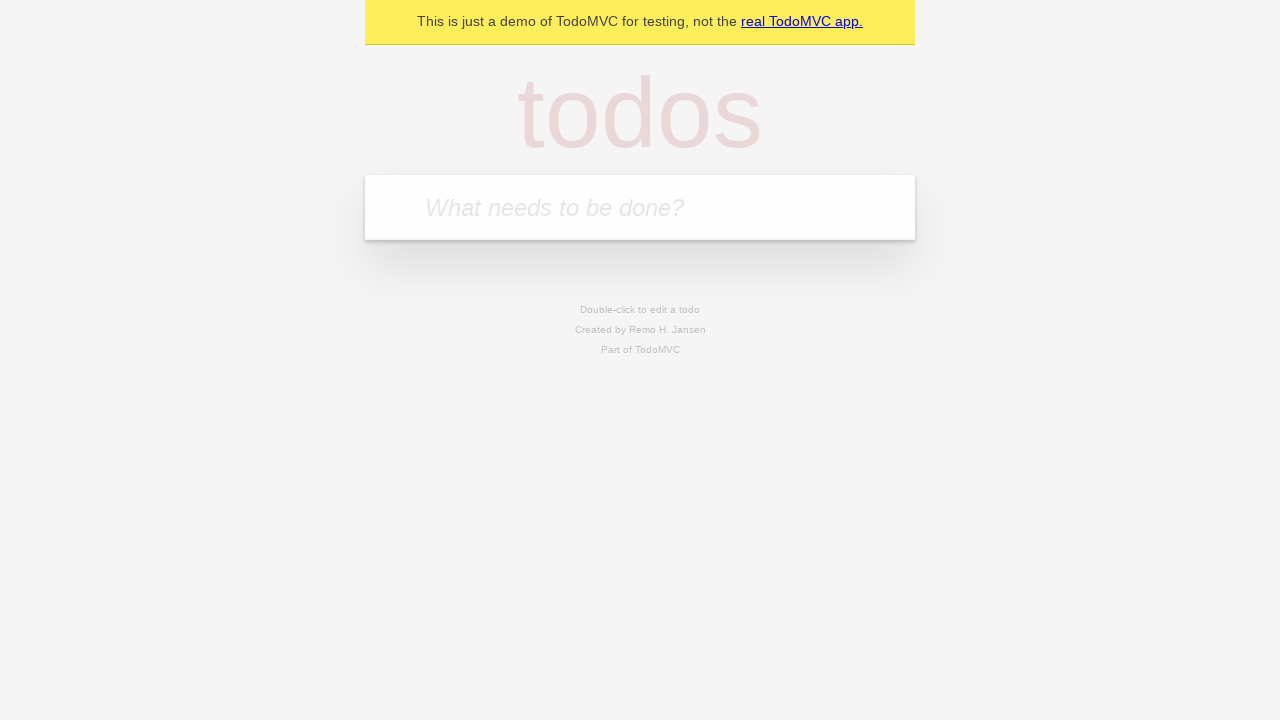

Filled todo input with 'buy some cheese' on internal:attr=[placeholder="What needs to be done?"i]
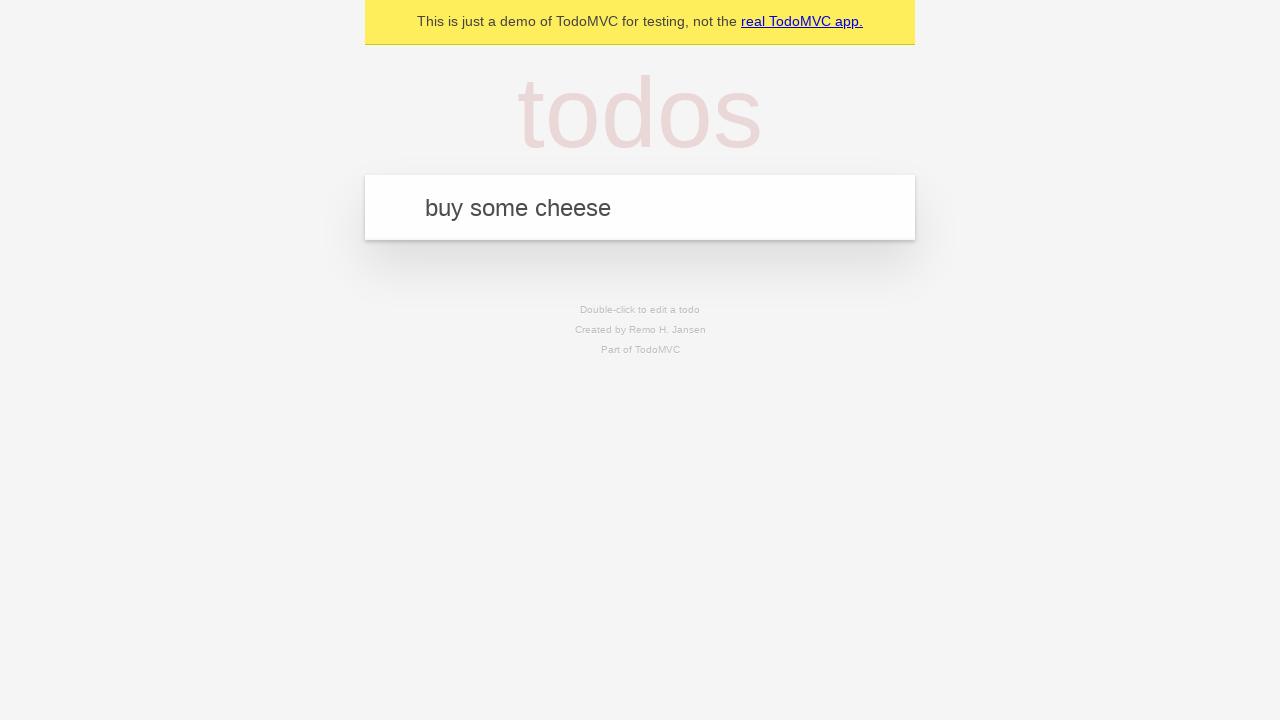

Pressed Enter to create todo 'buy some cheese' on internal:attr=[placeholder="What needs to be done?"i]
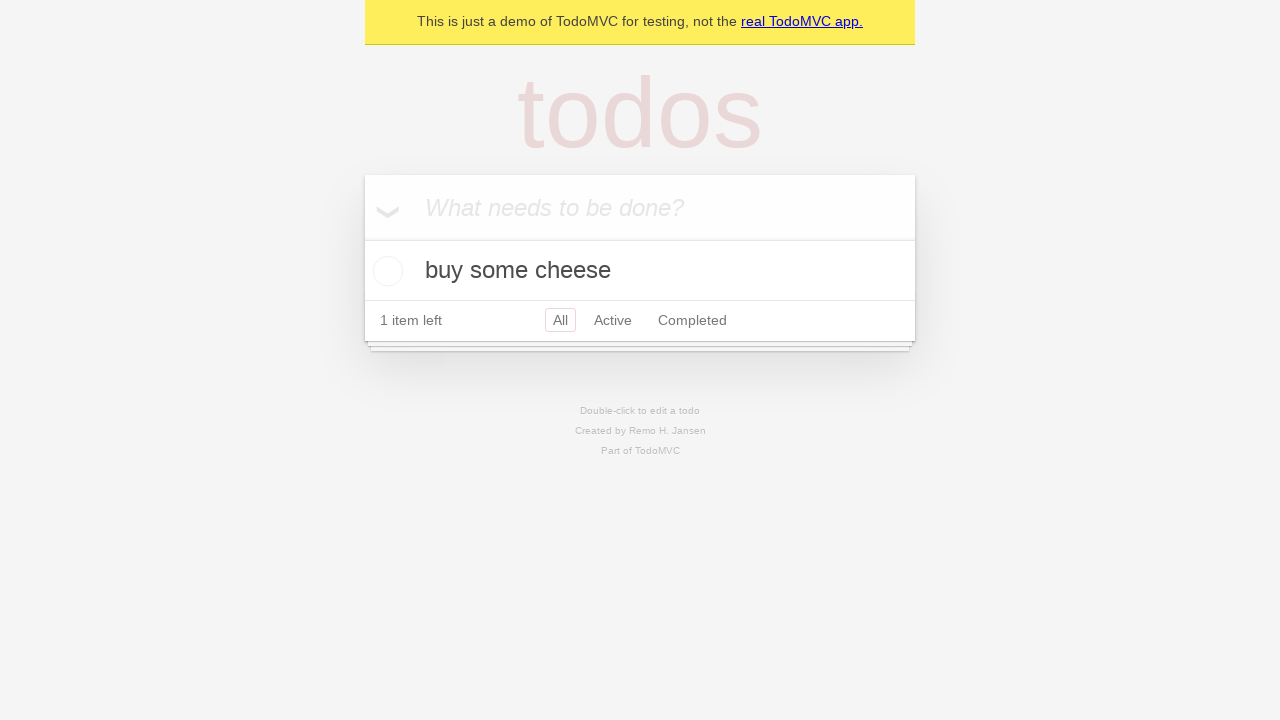

Filled todo input with 'feed the cat' on internal:attr=[placeholder="What needs to be done?"i]
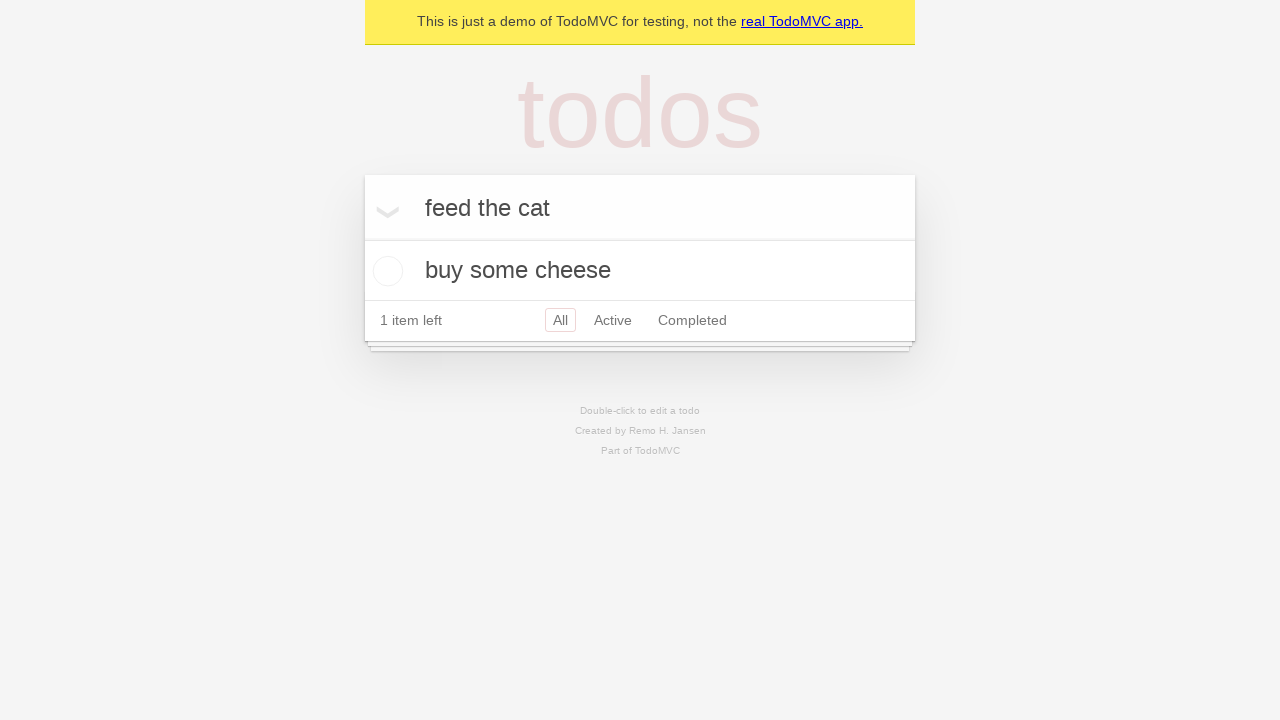

Pressed Enter to create todo 'feed the cat' on internal:attr=[placeholder="What needs to be done?"i]
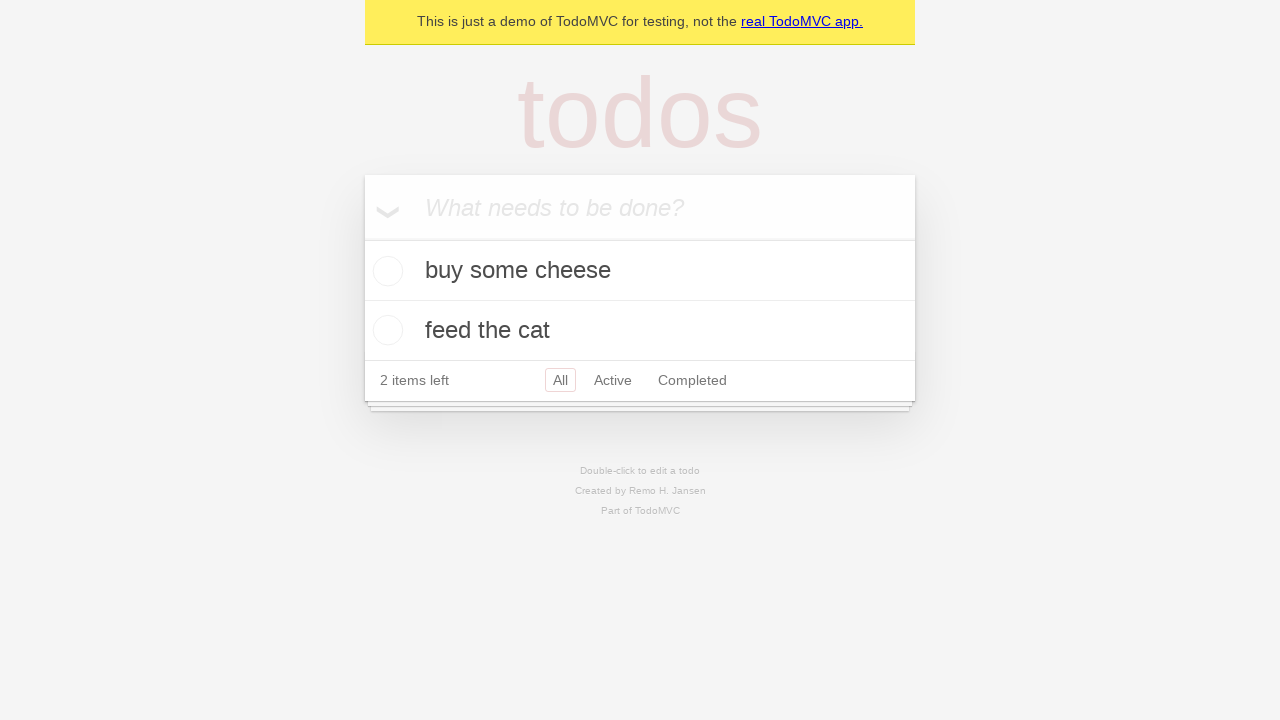

Filled todo input with 'book a doctors appointment' on internal:attr=[placeholder="What needs to be done?"i]
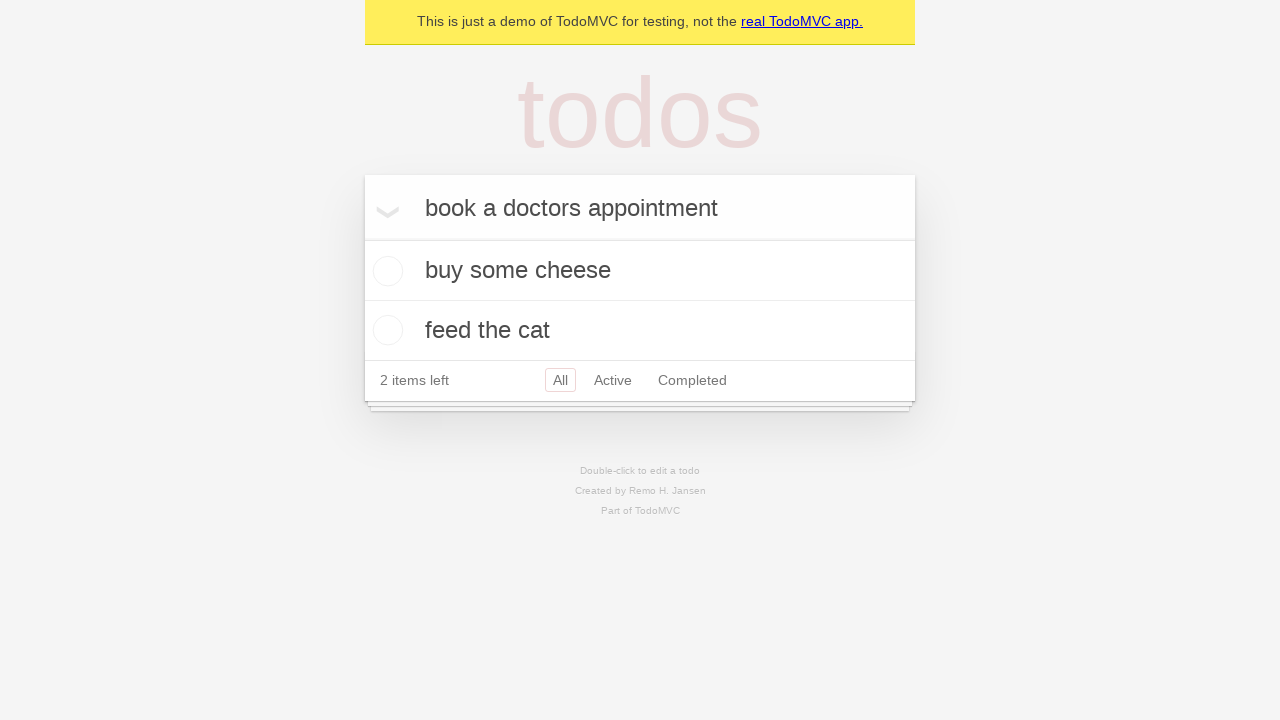

Pressed Enter to create todo 'book a doctors appointment' on internal:attr=[placeholder="What needs to be done?"i]
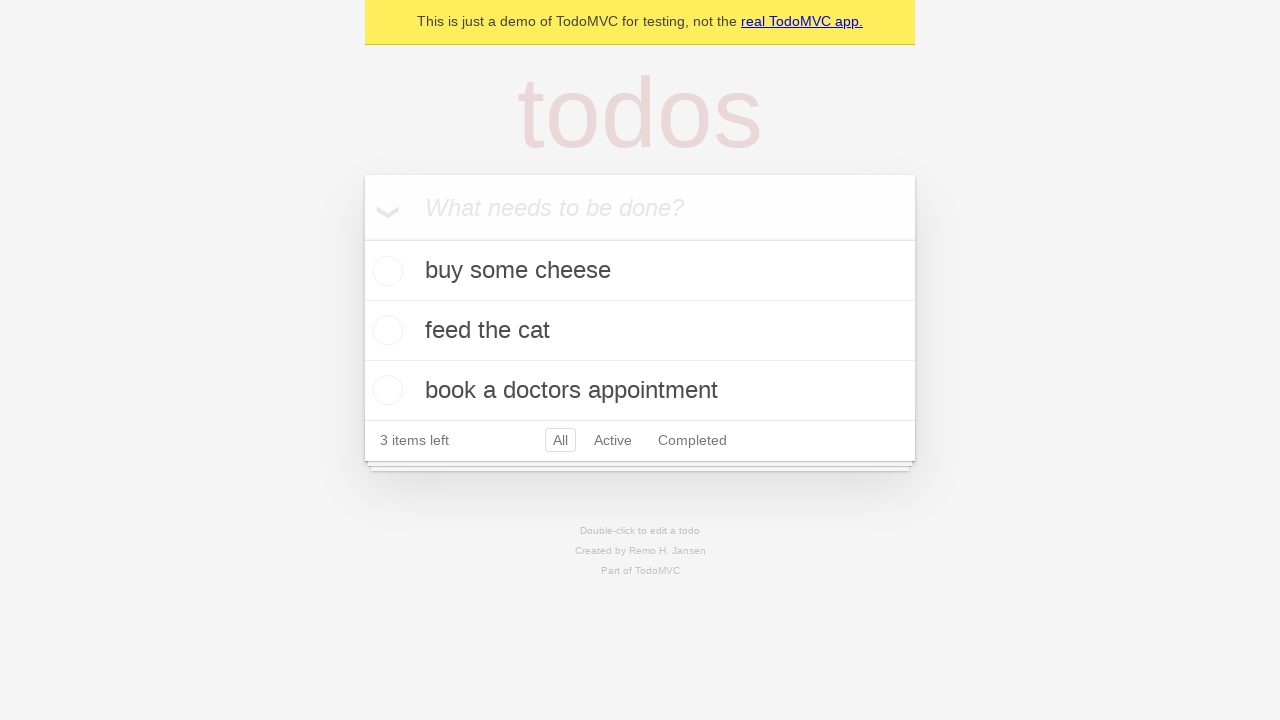

All 3 todo items loaded
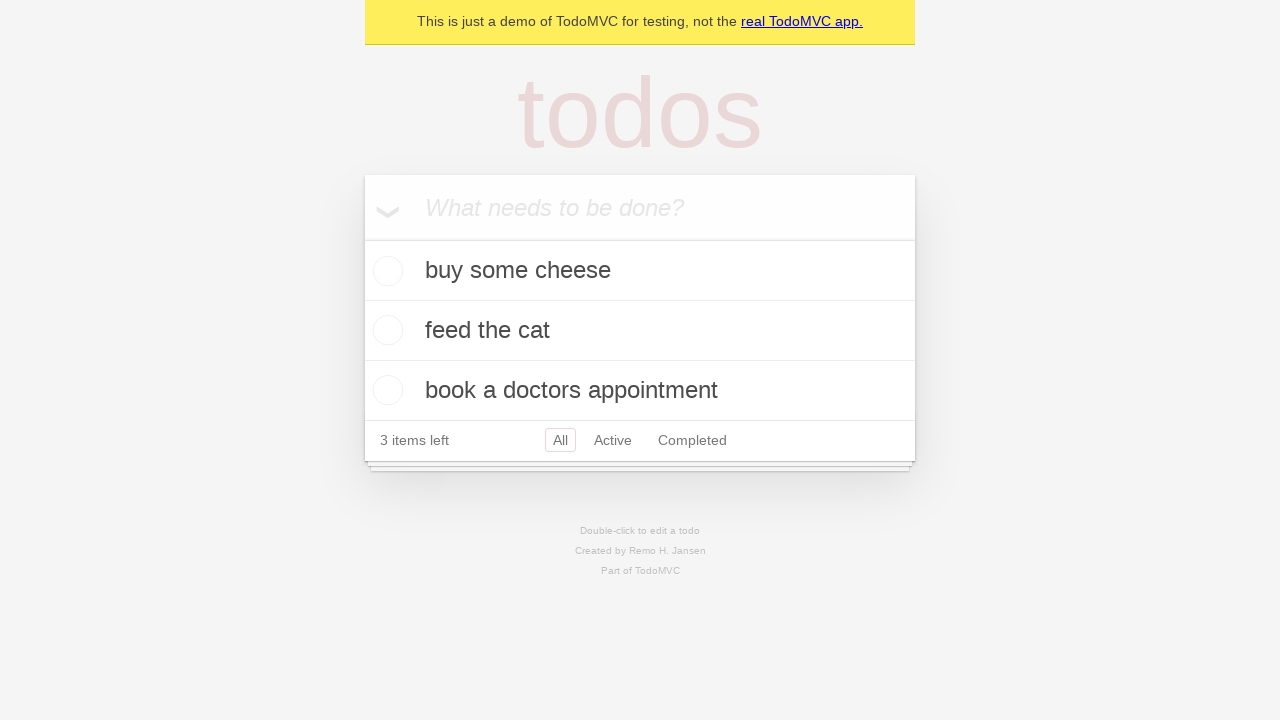

Checked the second todo item (feed the cat) at (385, 330) on internal:testid=[data-testid="todo-item"s] >> nth=1 >> internal:role=checkbox
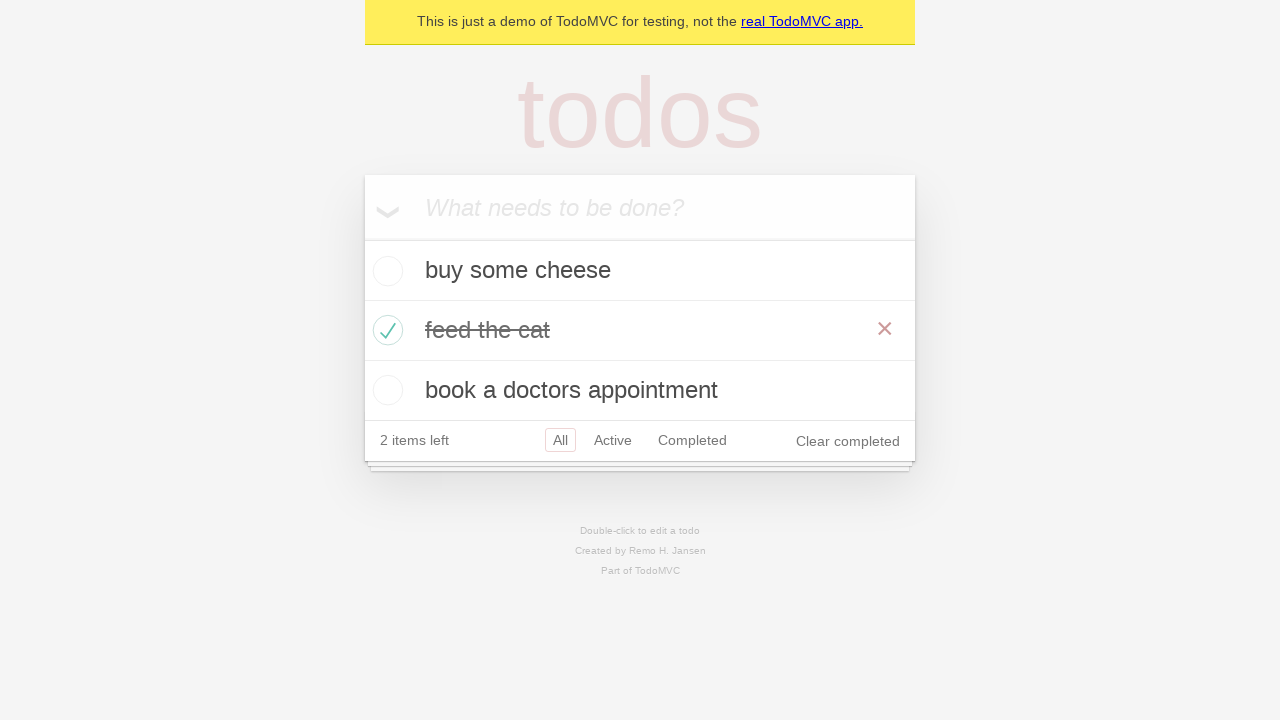

Clicked 'All' filter link at (560, 440) on internal:role=link[name="All"i]
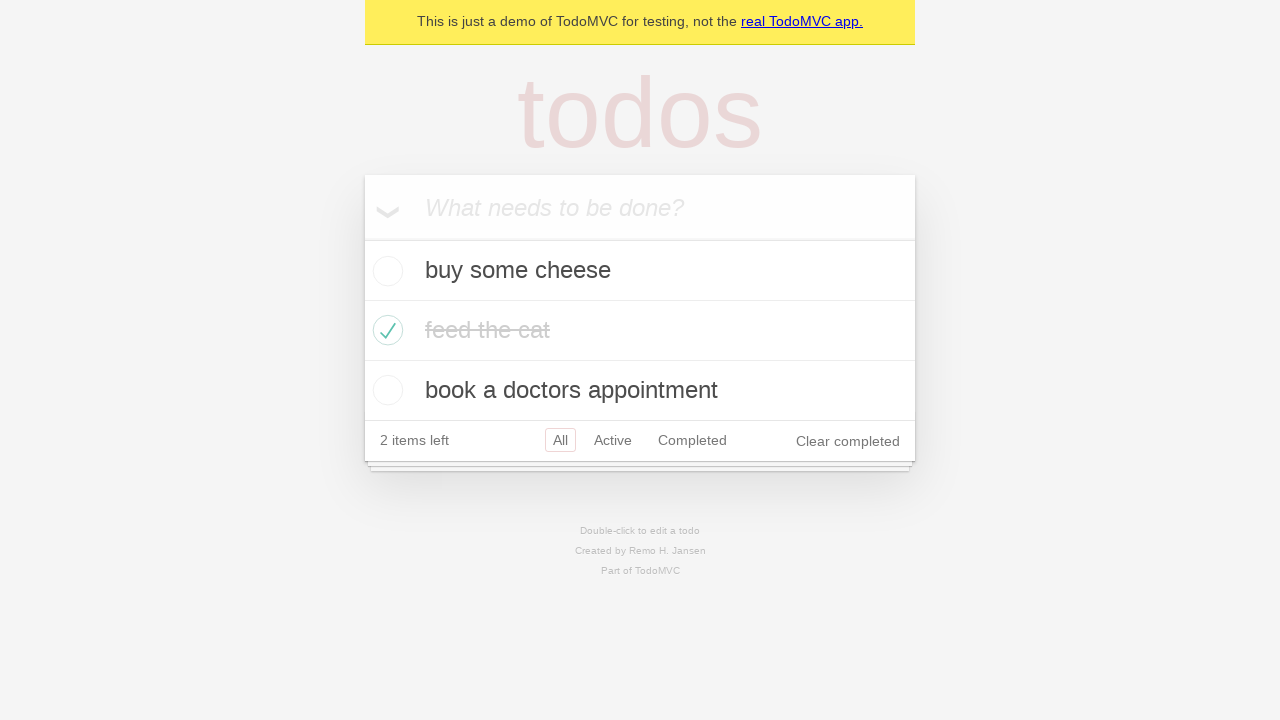

Clicked 'Active' filter link at (613, 440) on internal:role=link[name="Active"i]
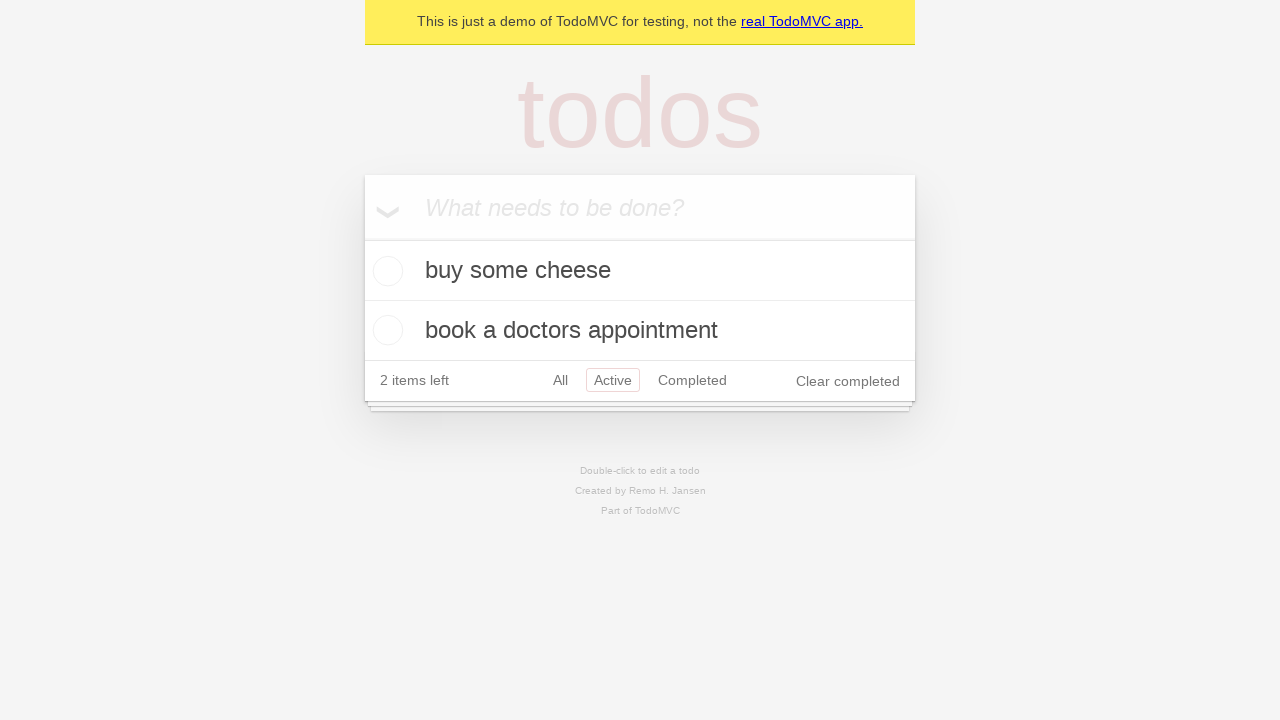

Clicked 'Completed' filter link at (692, 380) on internal:role=link[name="Completed"i]
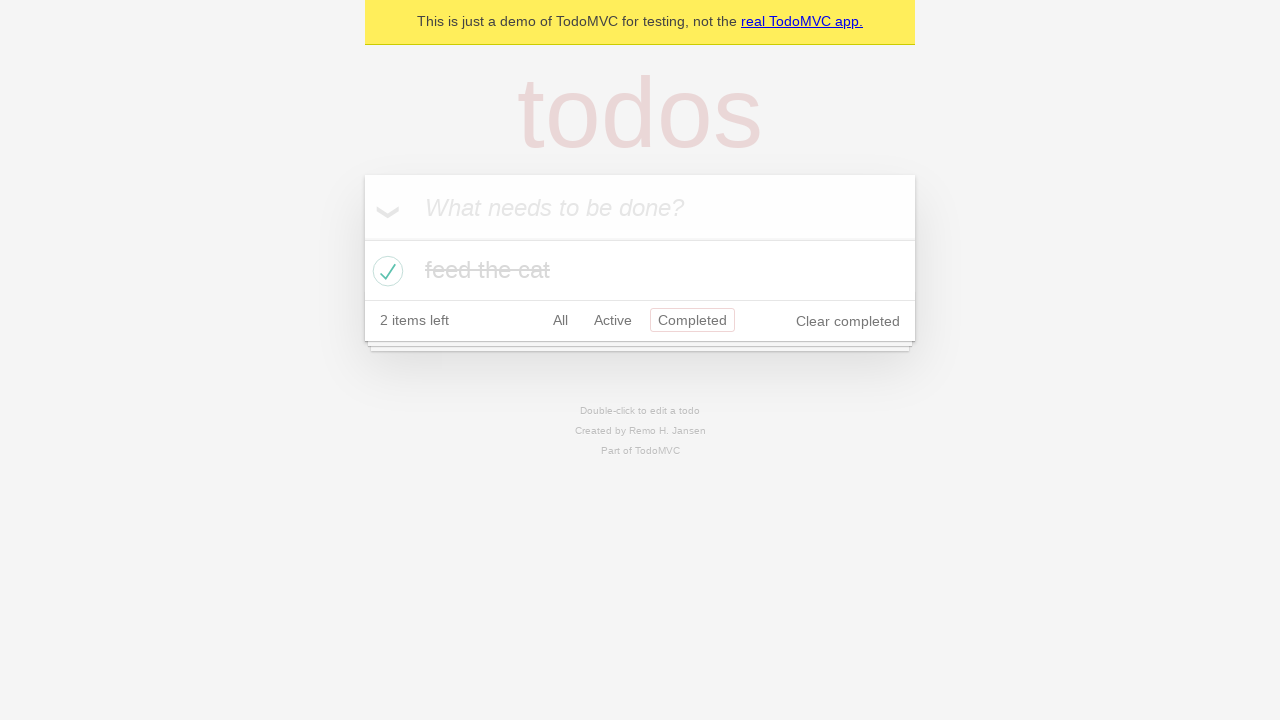

Navigated back to 'Active' filter view using browser back button
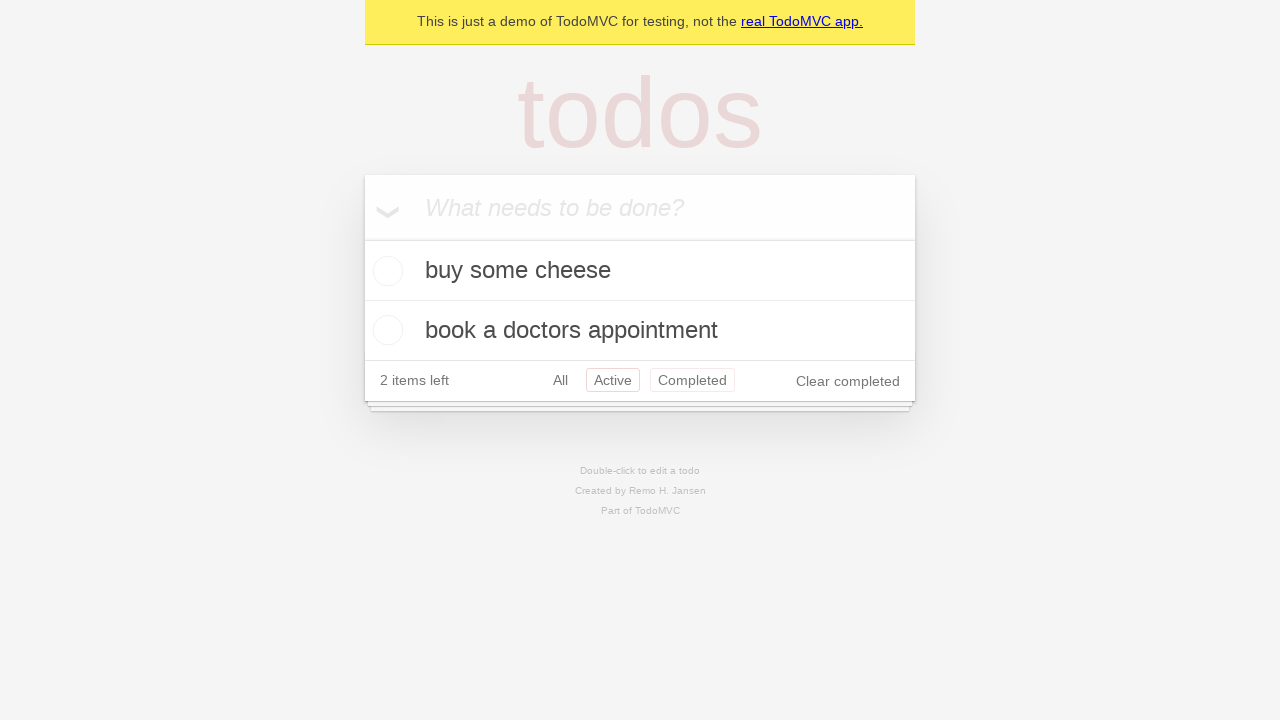

Navigated back to 'All' filter view using browser back button
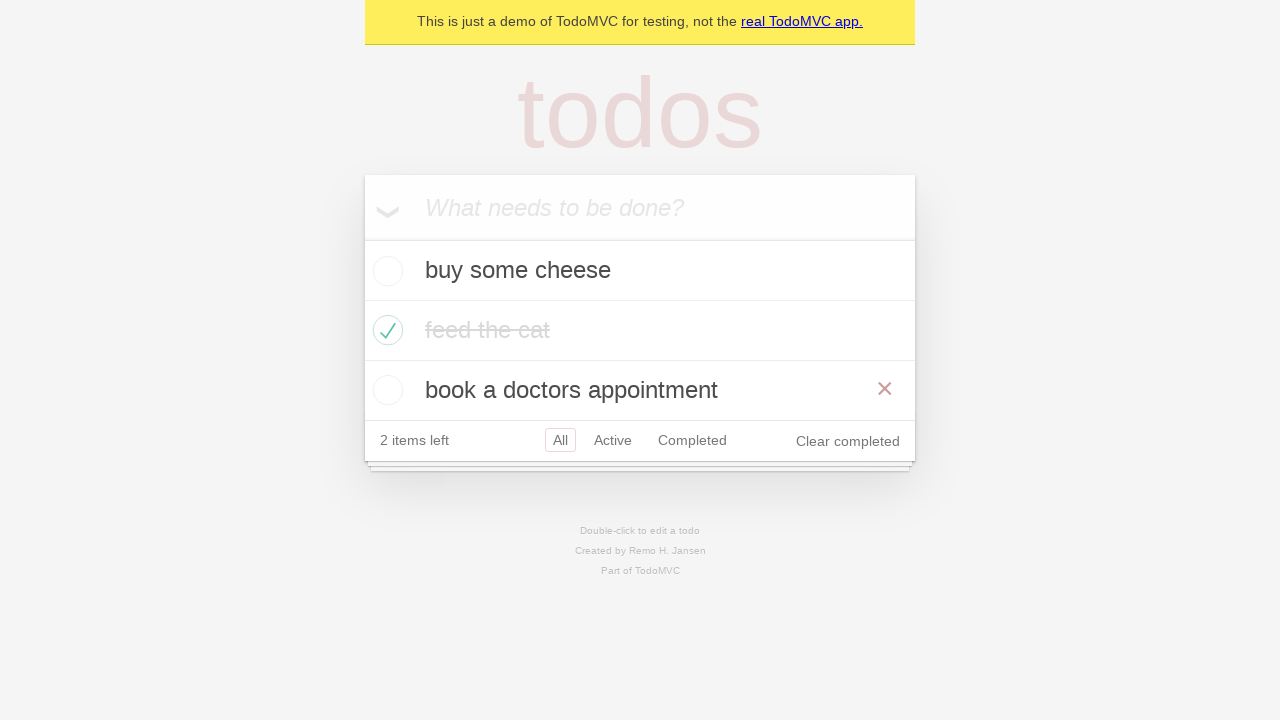

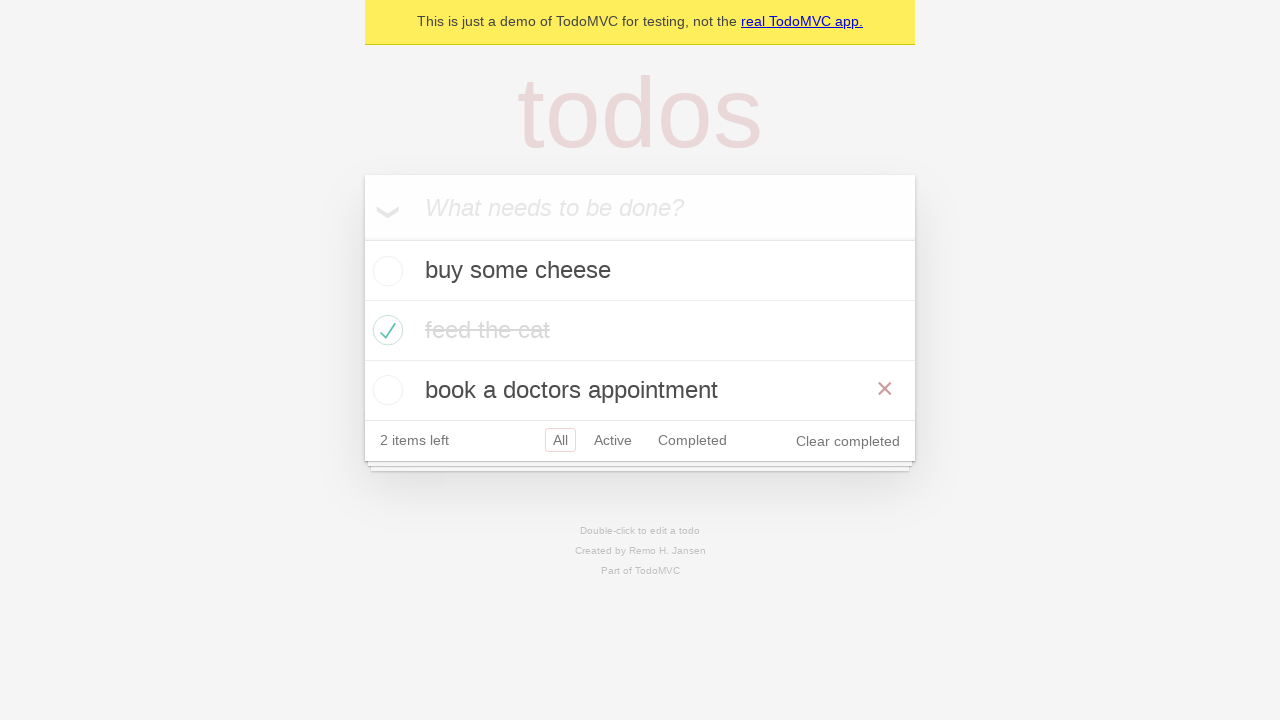